Tests basic page navigation by clicking a link on a test page and verifying the URL changes to the expected destination page

Starting URL: http://admc.io/wd/test-pages/guinea-pig.html

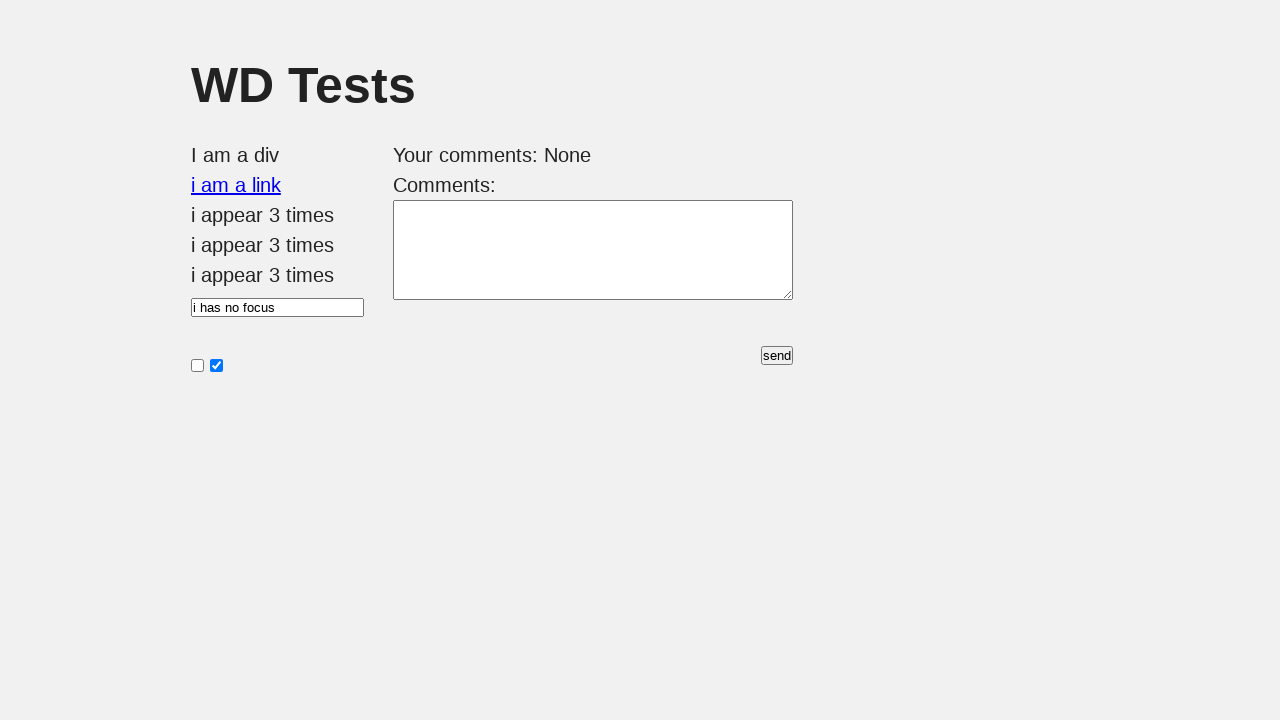

Page loaded - DOM content ready
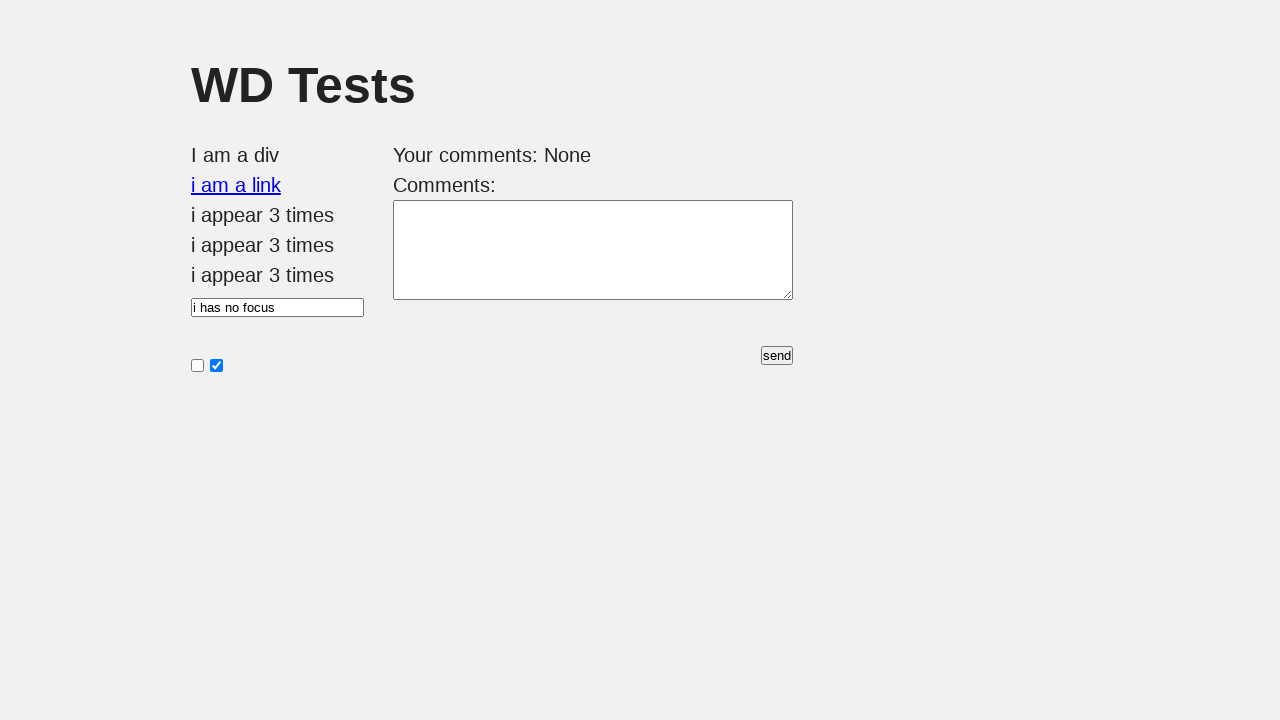

Clicked link element with ID 'i am a link' at (236, 185) on #i\ am\ a\ link
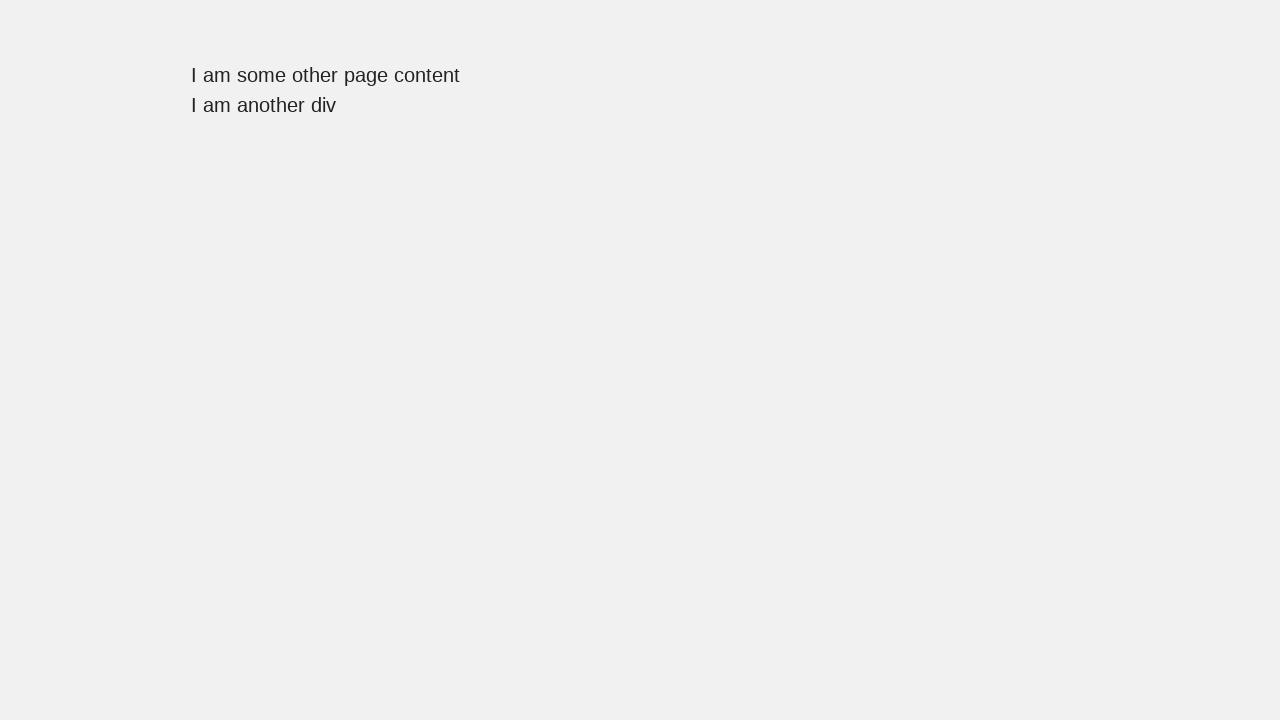

Navigation completed - URL changed to guinea-pig2 page
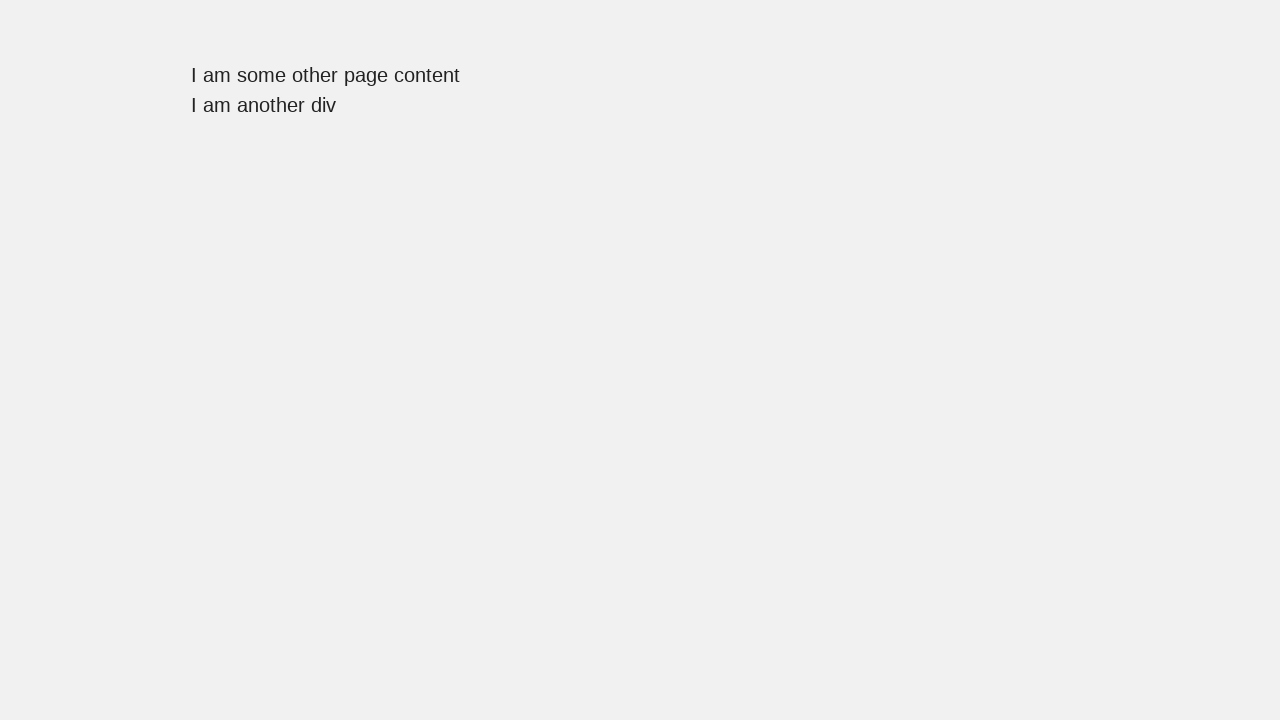

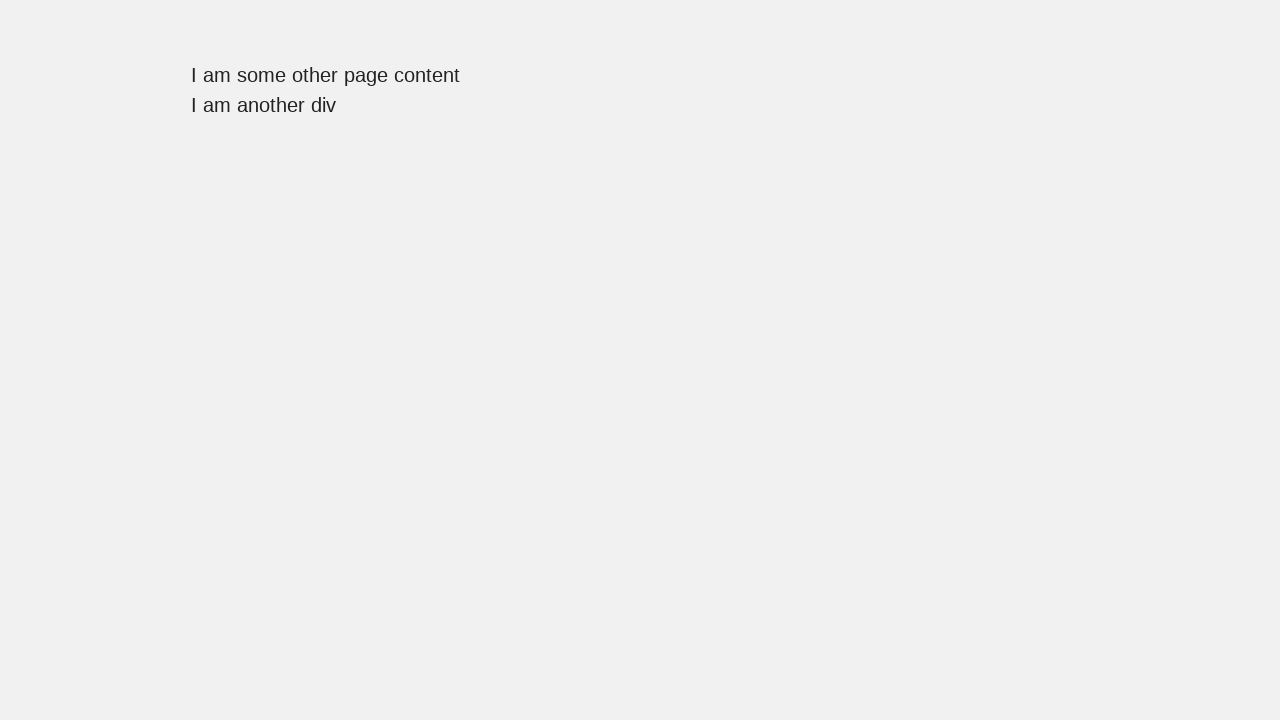